Tests stale element handling by removing a checkbox, waiting for it to be removed, then adding it back and verifying it's visible

Starting URL: http://the-internet.herokuapp.com/dynamic_controls

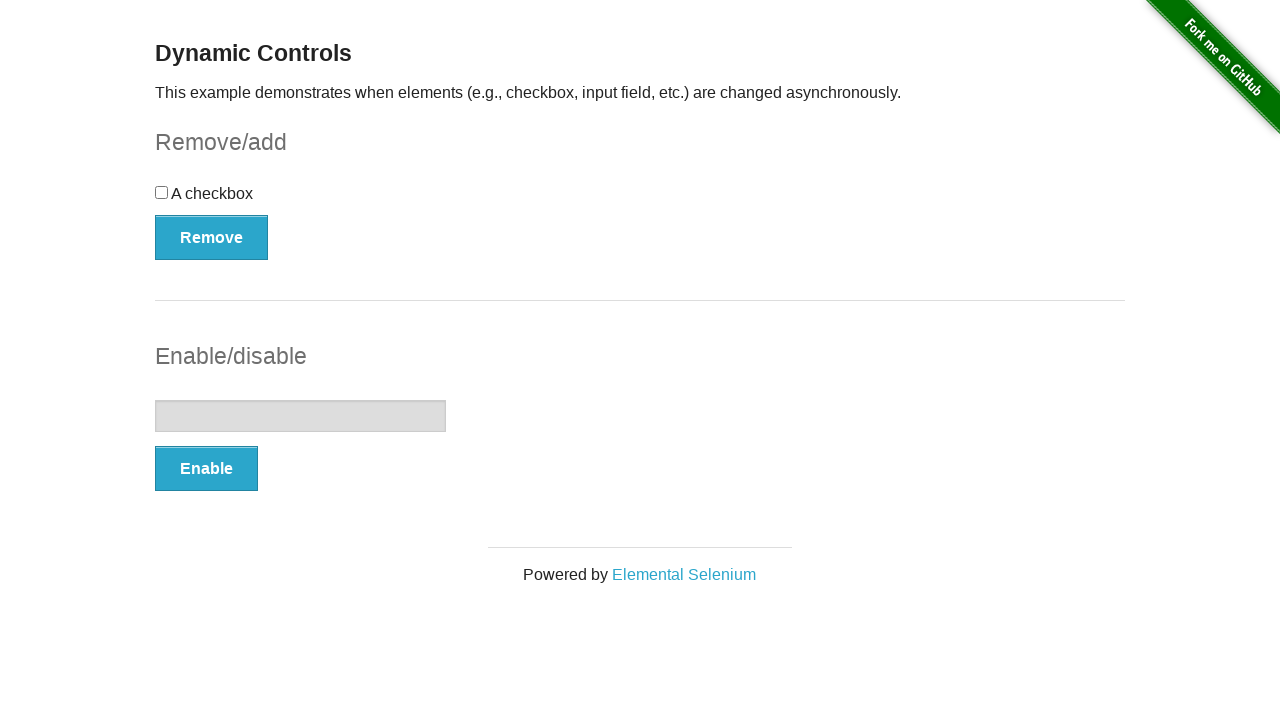

Clicked Remove button to remove the checkbox at (212, 237) on xpath=//button[contains(text(), 'Remove')]
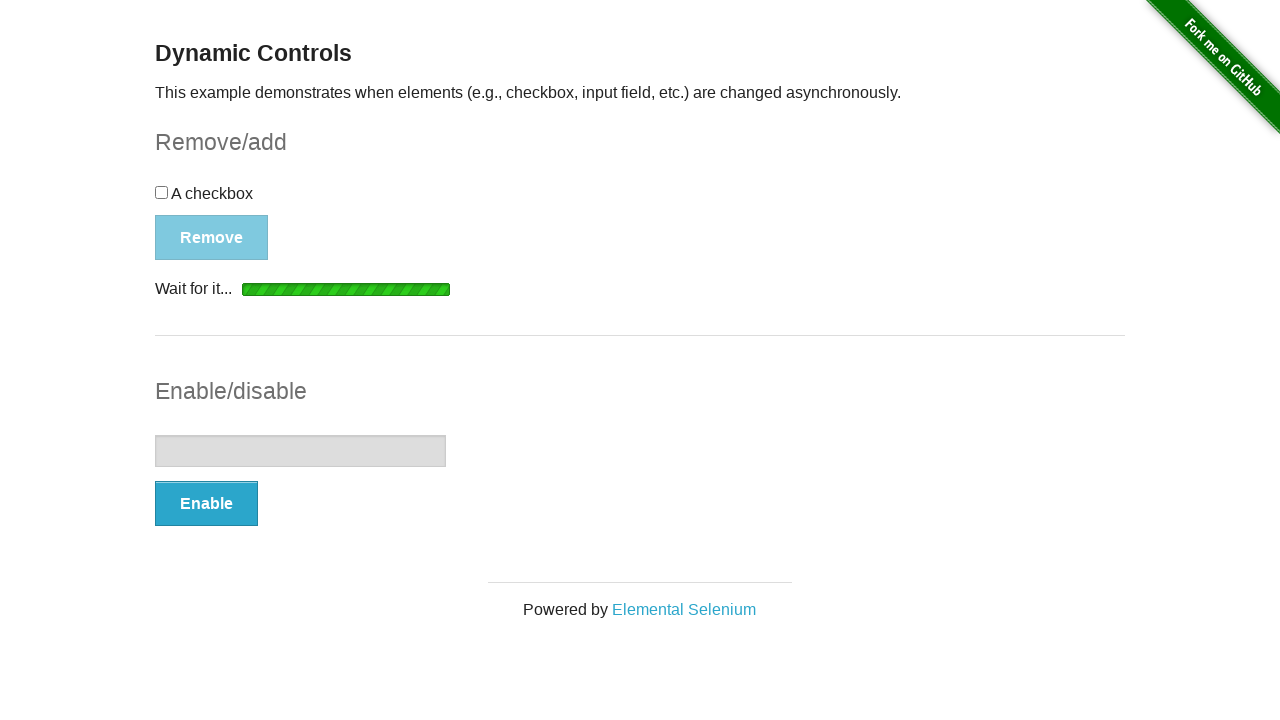

Waited for checkbox to be removed from DOM
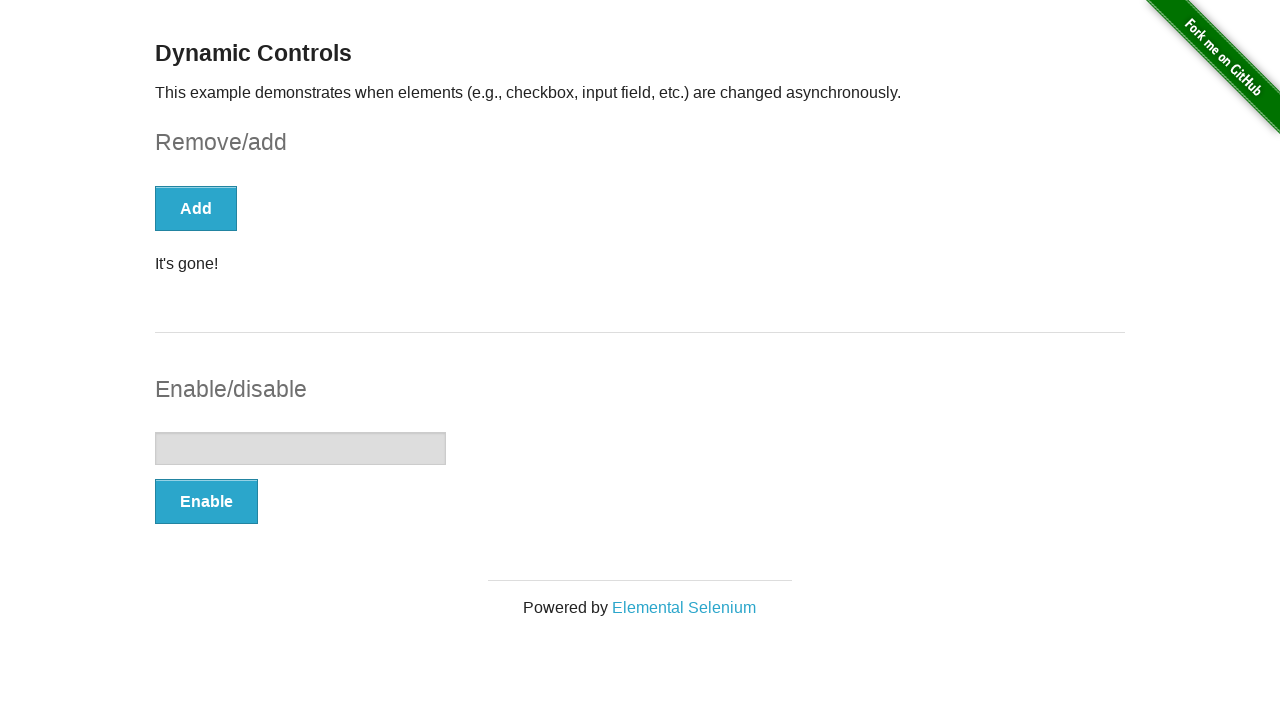

Clicked Add button to add checkbox back at (196, 208) on xpath=//button[contains(text(), 'Add')]
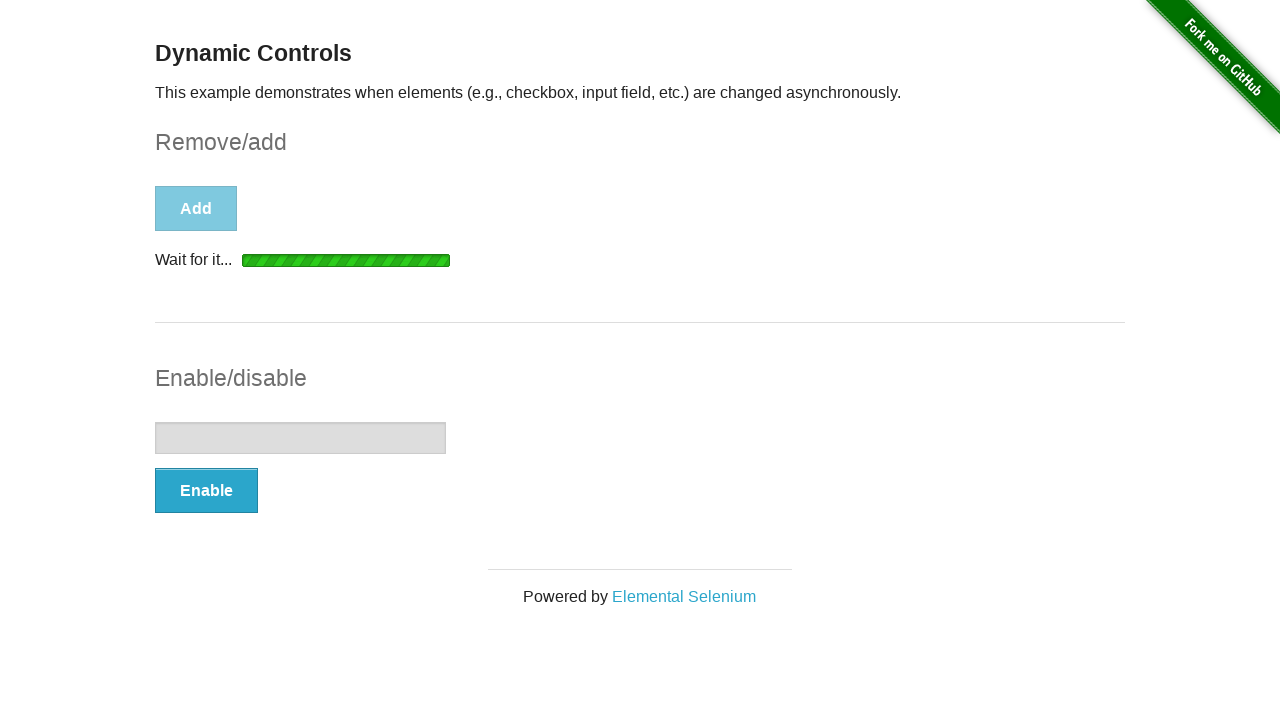

Waited for checkbox to reappear and become visible
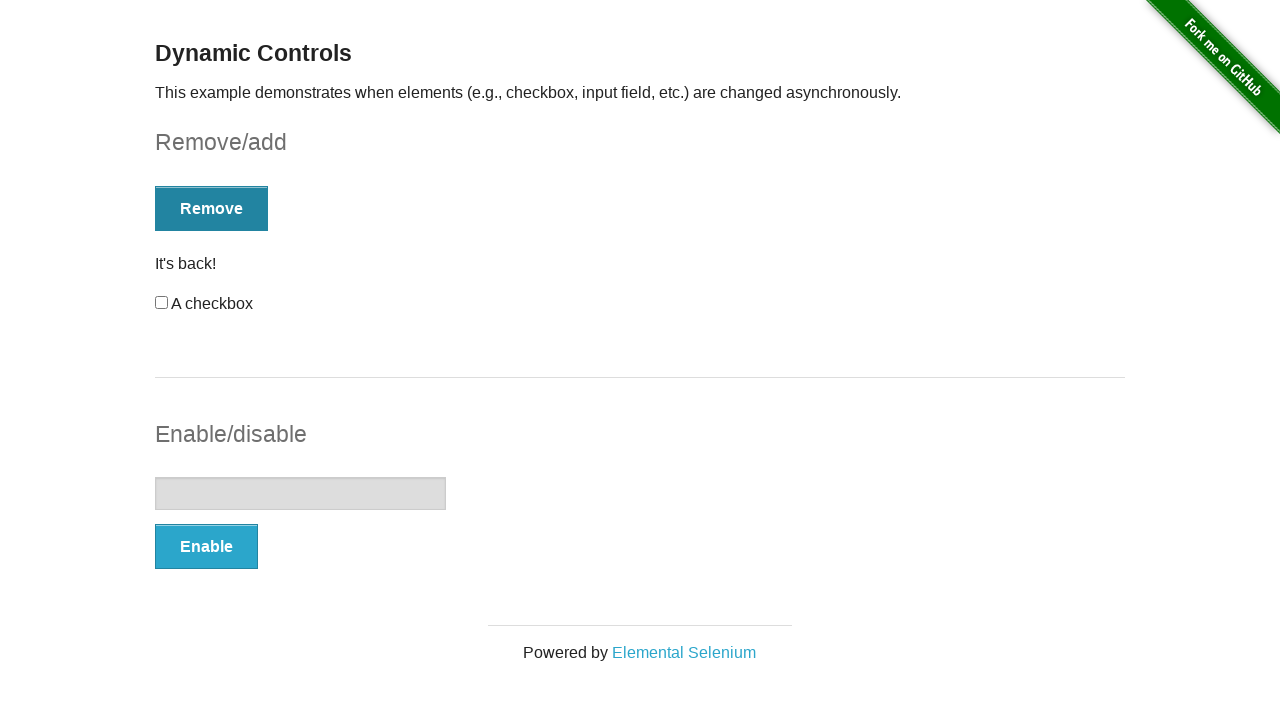

Located the checkbox element
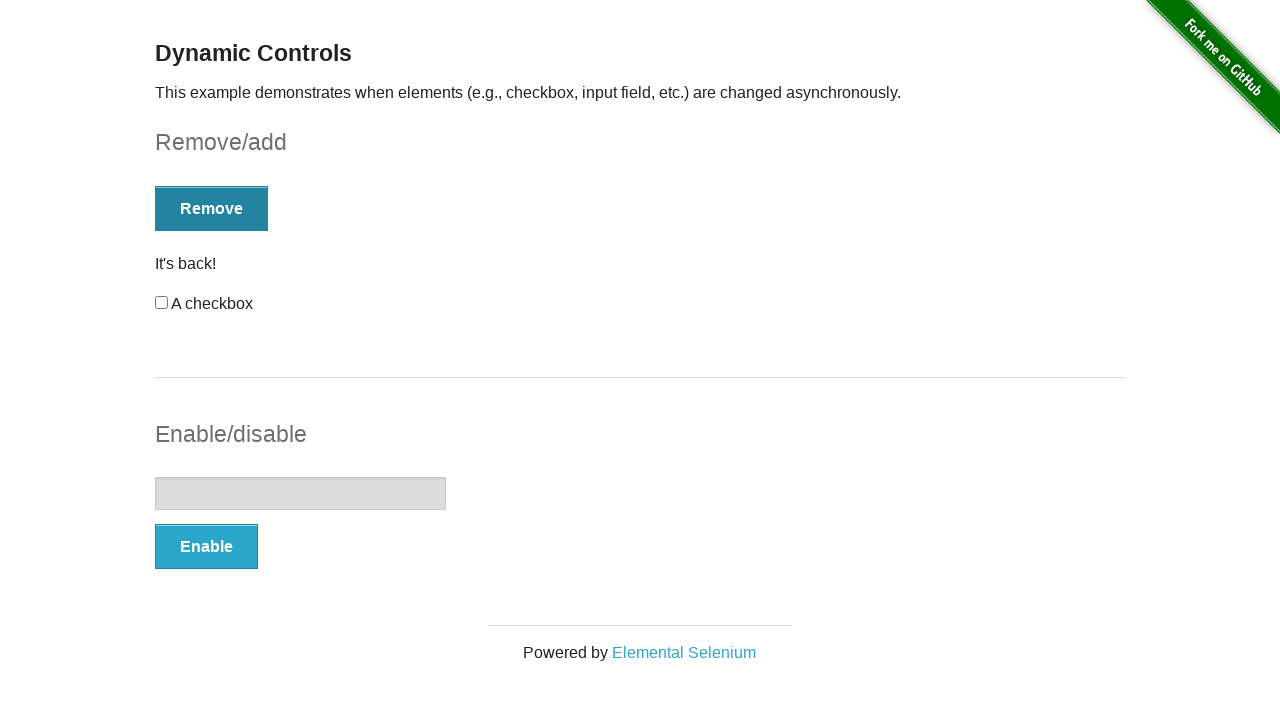

Verified that checkbox is visible
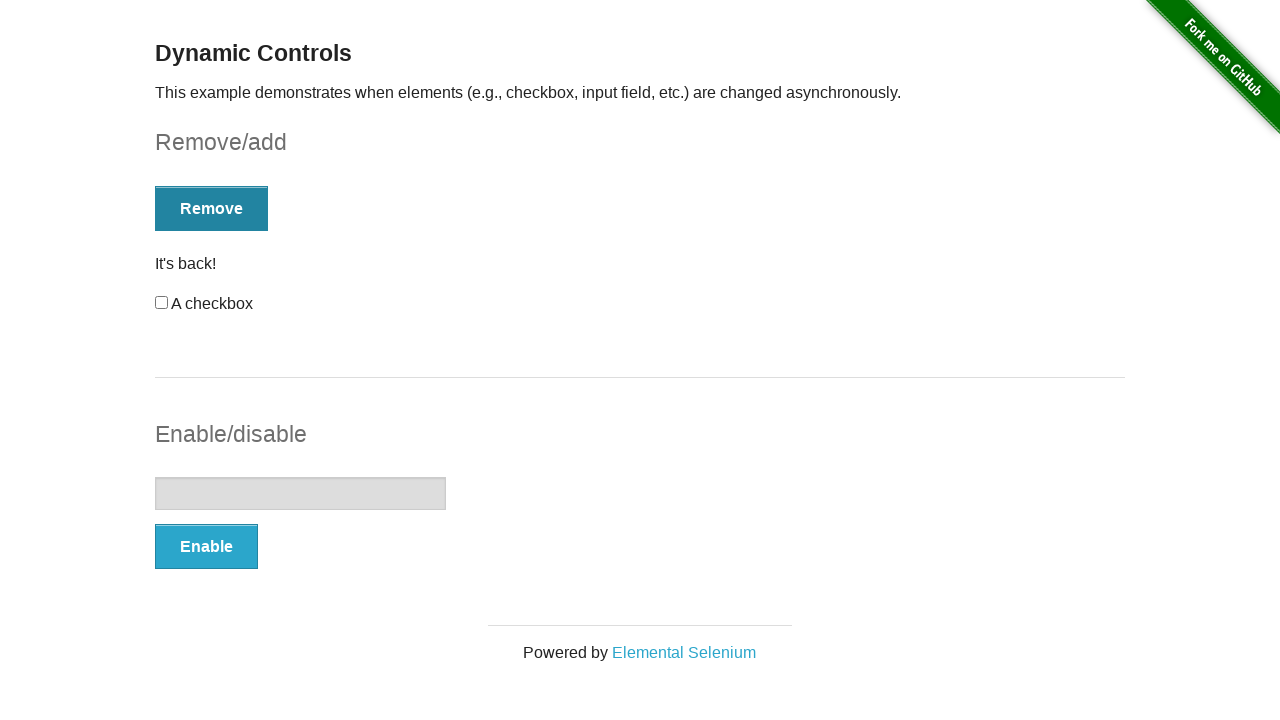

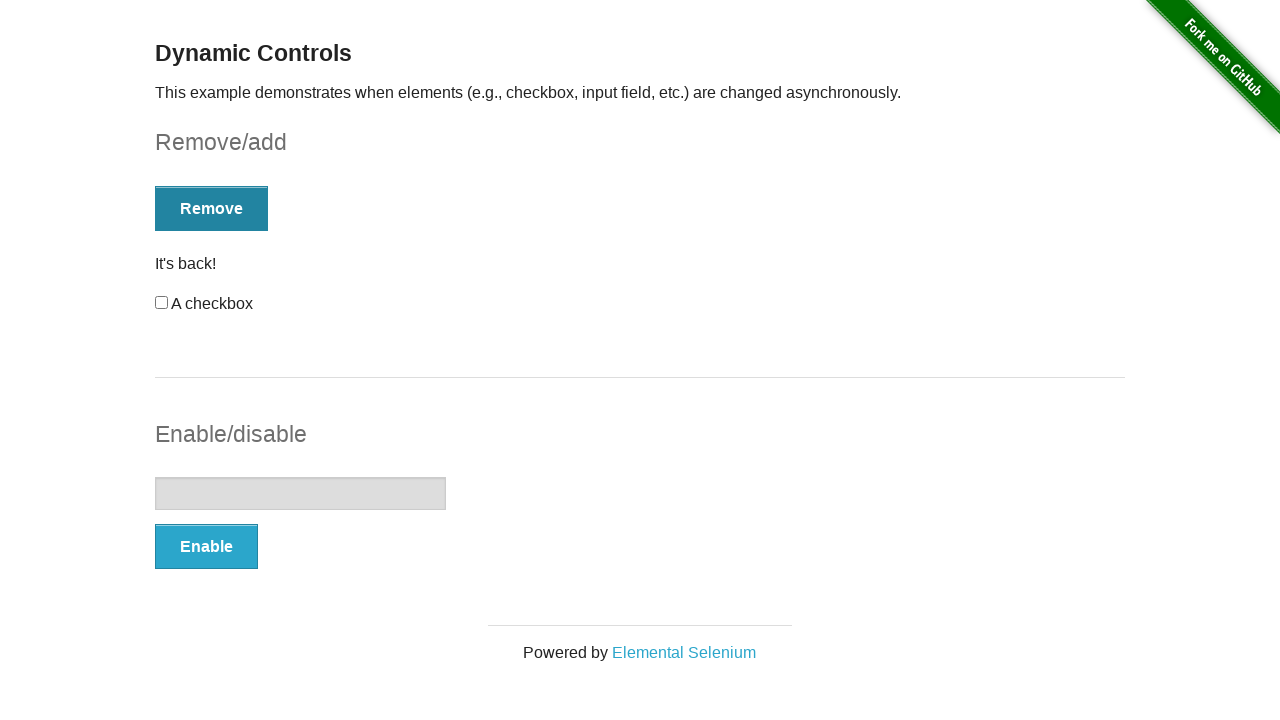